Tests file download functionality by navigating to a download page, clicking the first download link, and verifying that a file is downloaded to the specified directory.

Starting URL: http://the-internet.herokuapp.com/download

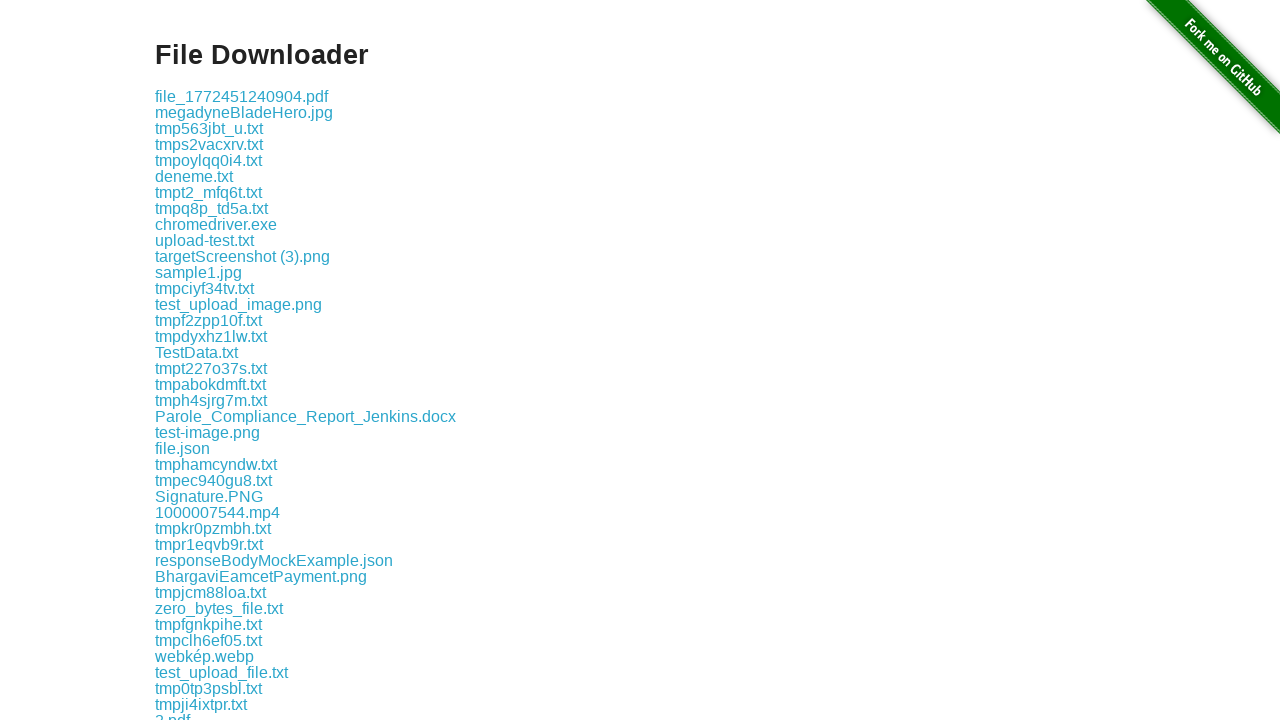

Clicked the first download link at (242, 96) on .example a
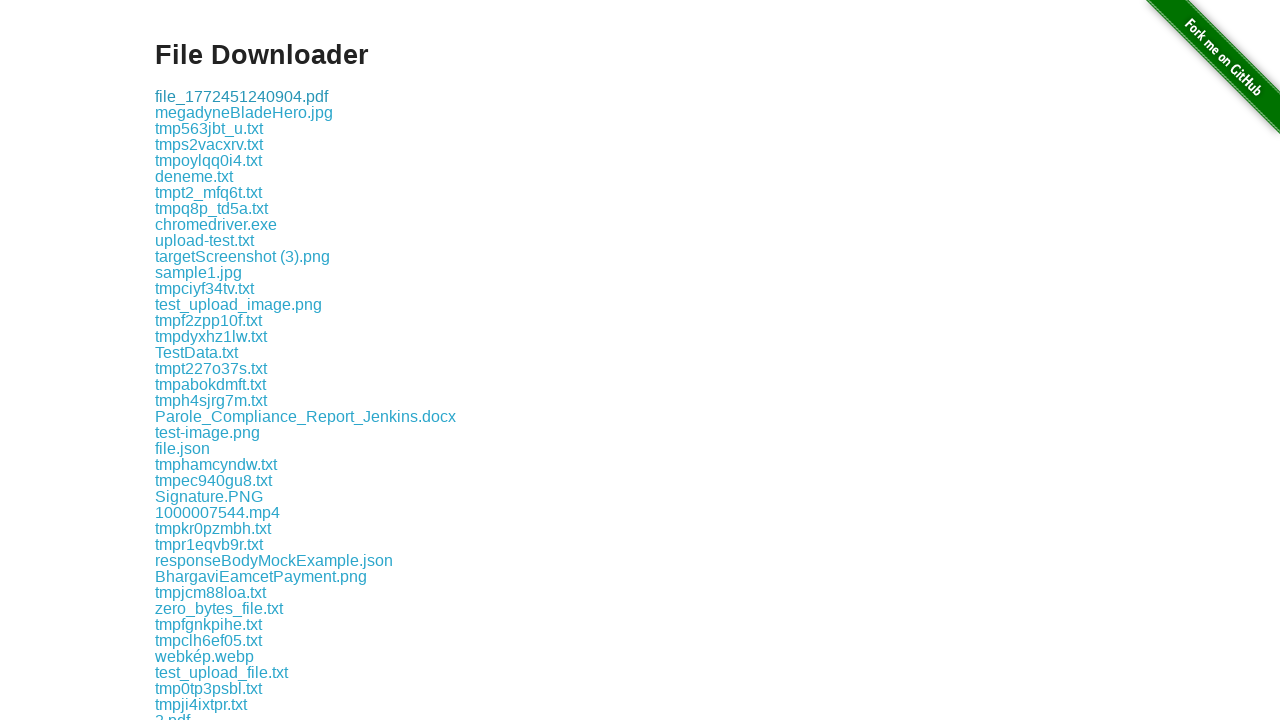

Initiated download and waited for download event at (242, 96) on .example a
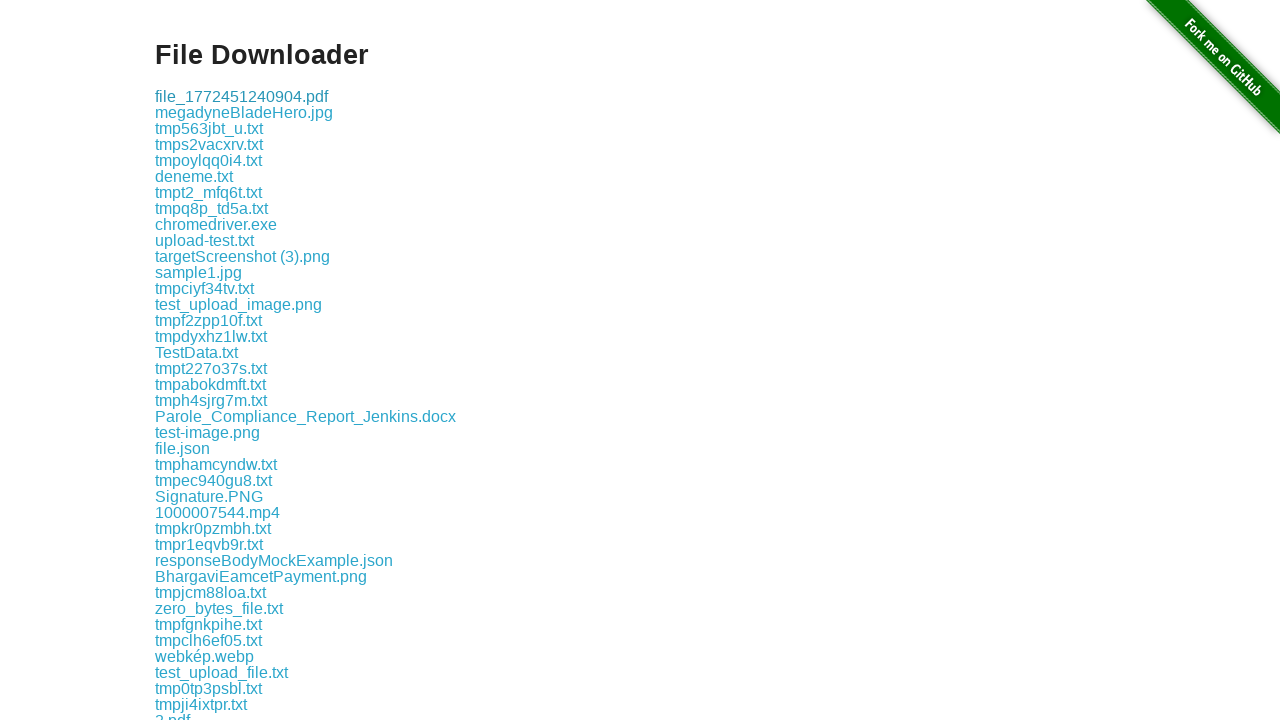

Retrieved download object
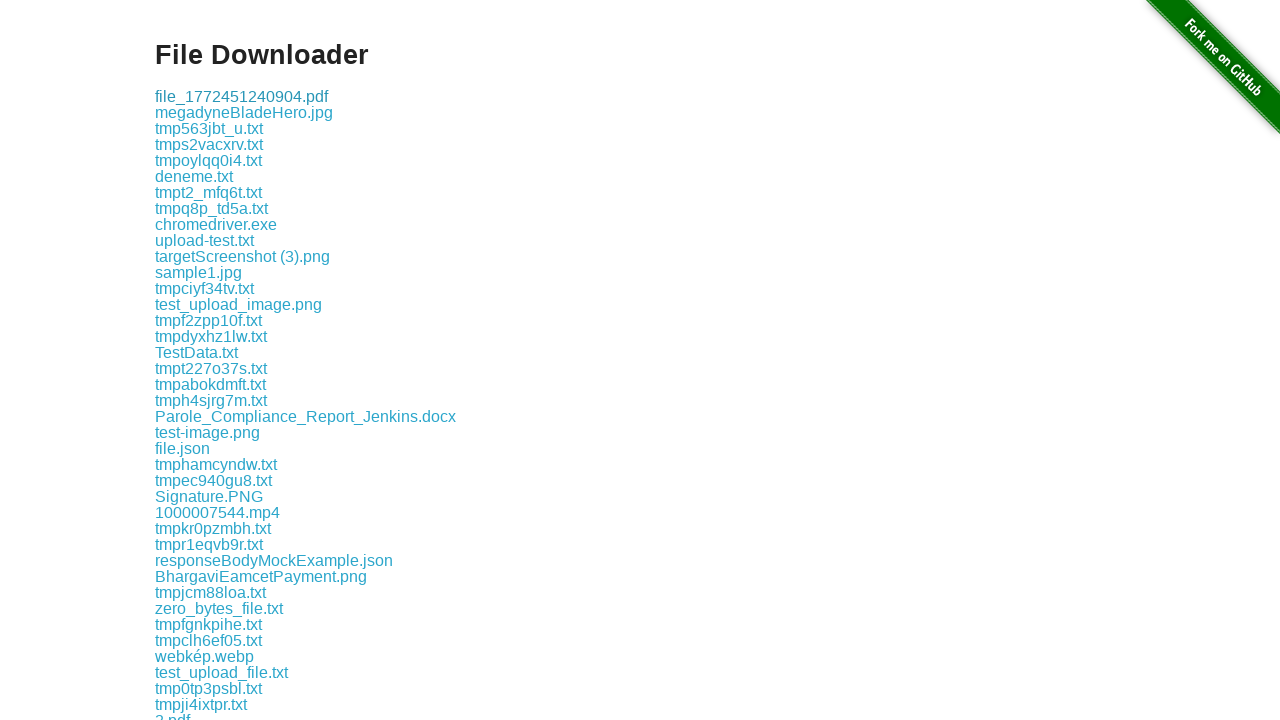

File download completed and saved to disk
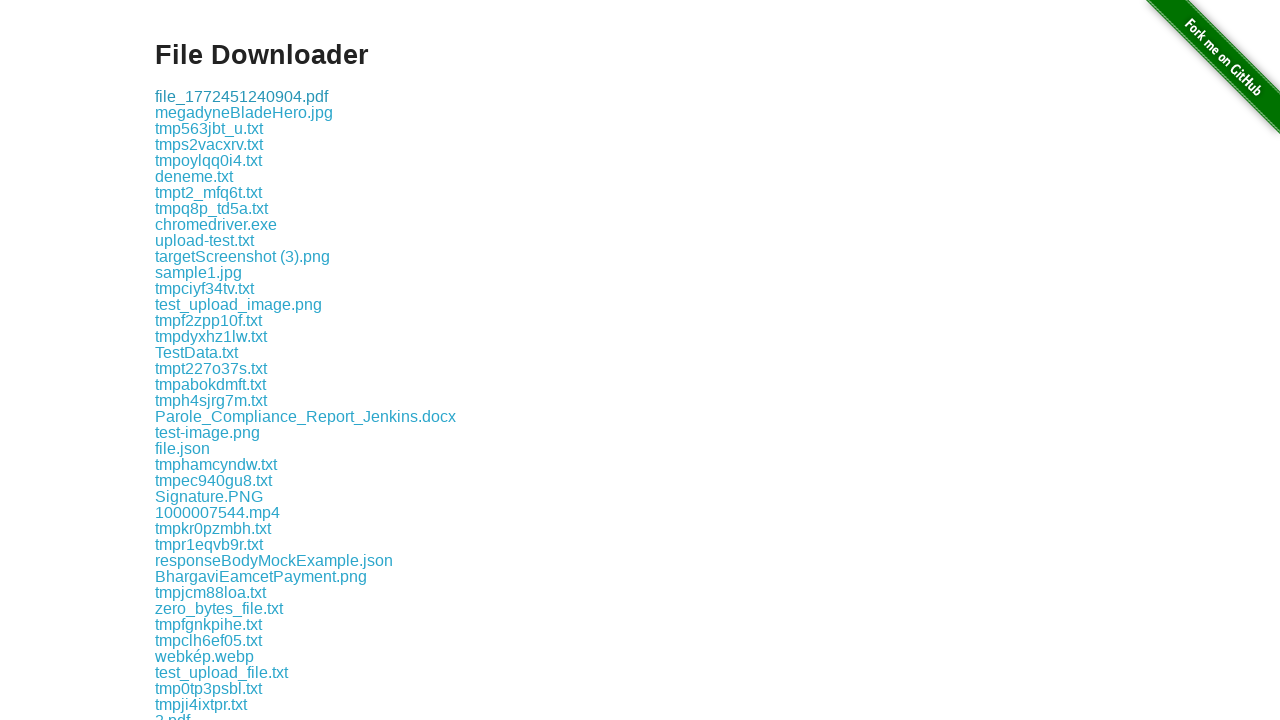

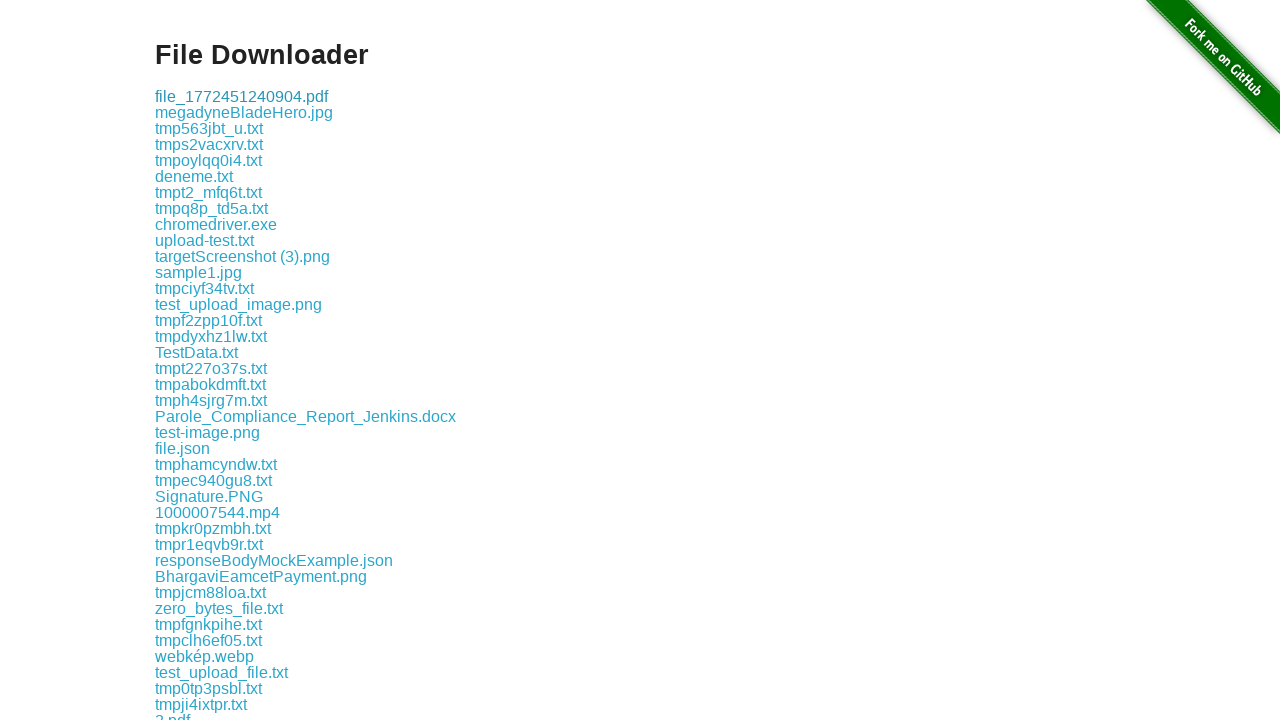